Tests the Back to Top button functionality by scrolling to bottom and clicking the button to return to top

Starting URL: https://bcparks.ca/

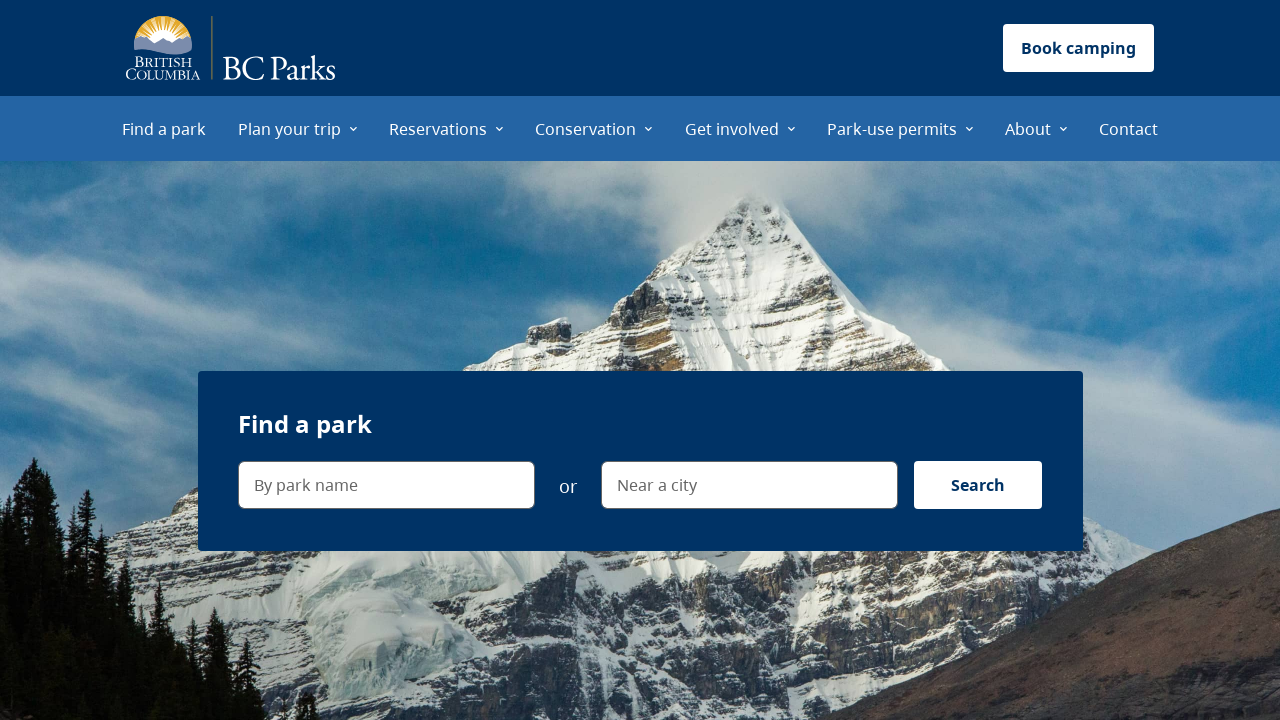

Waited for page to fully load (networkidle)
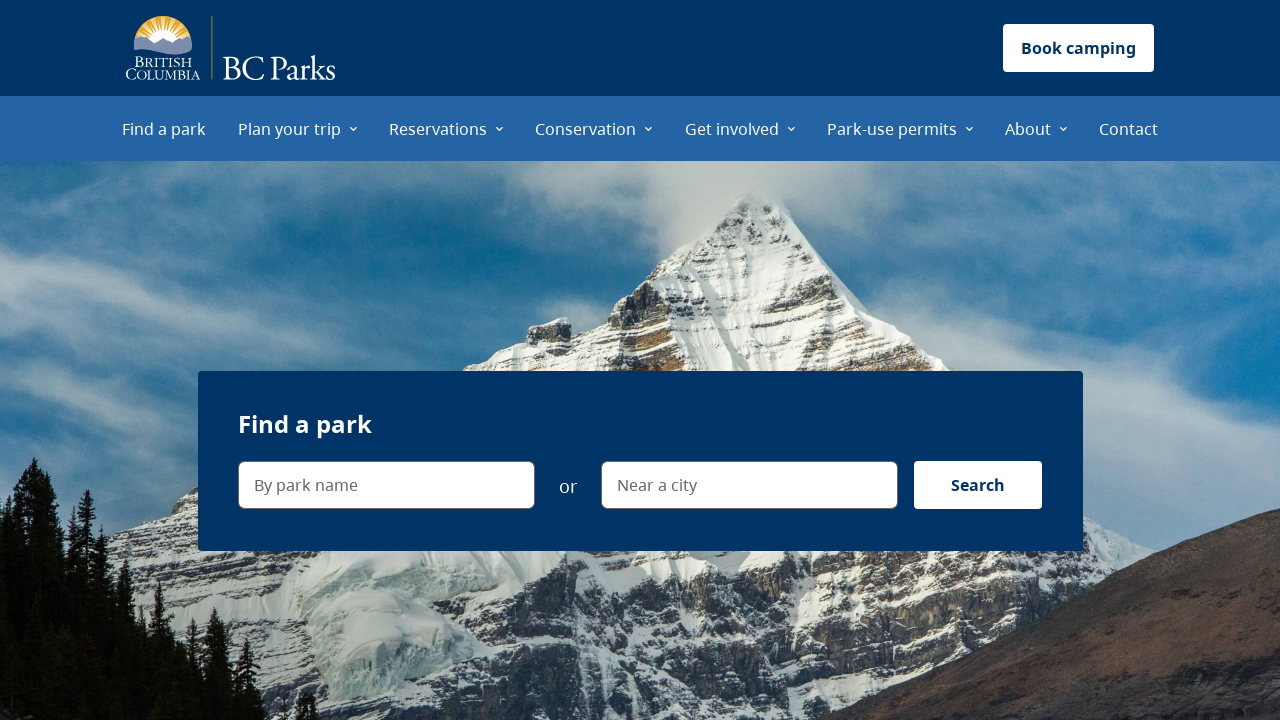

Scrolled to bottom of page
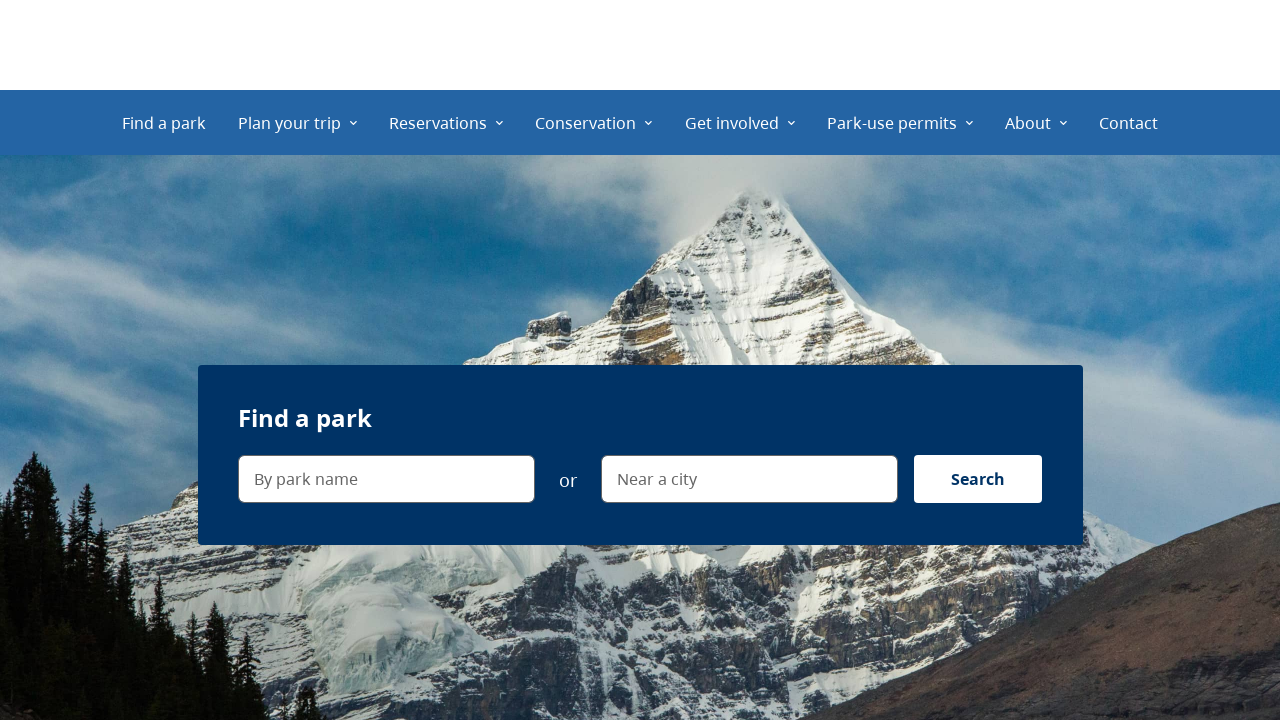

Back to Top button is now visible
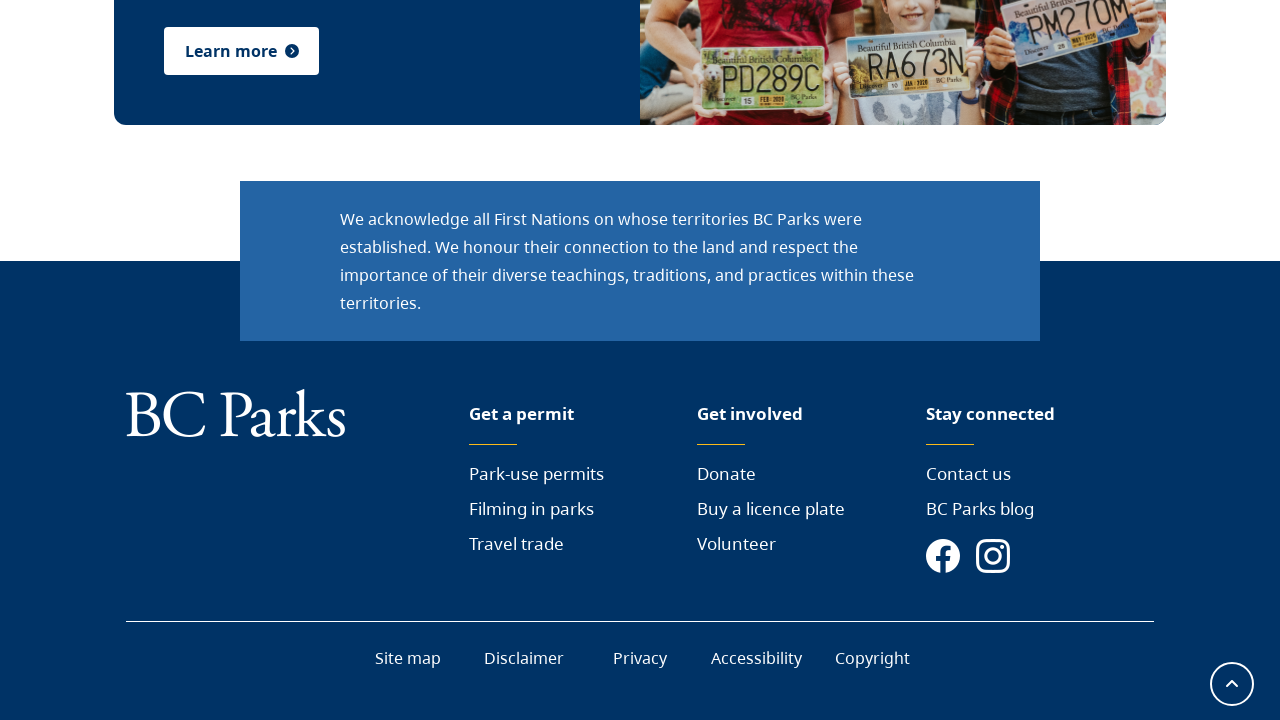

Clicked the Back to Top button at (1232, 684) on internal:label="scroll to top"i
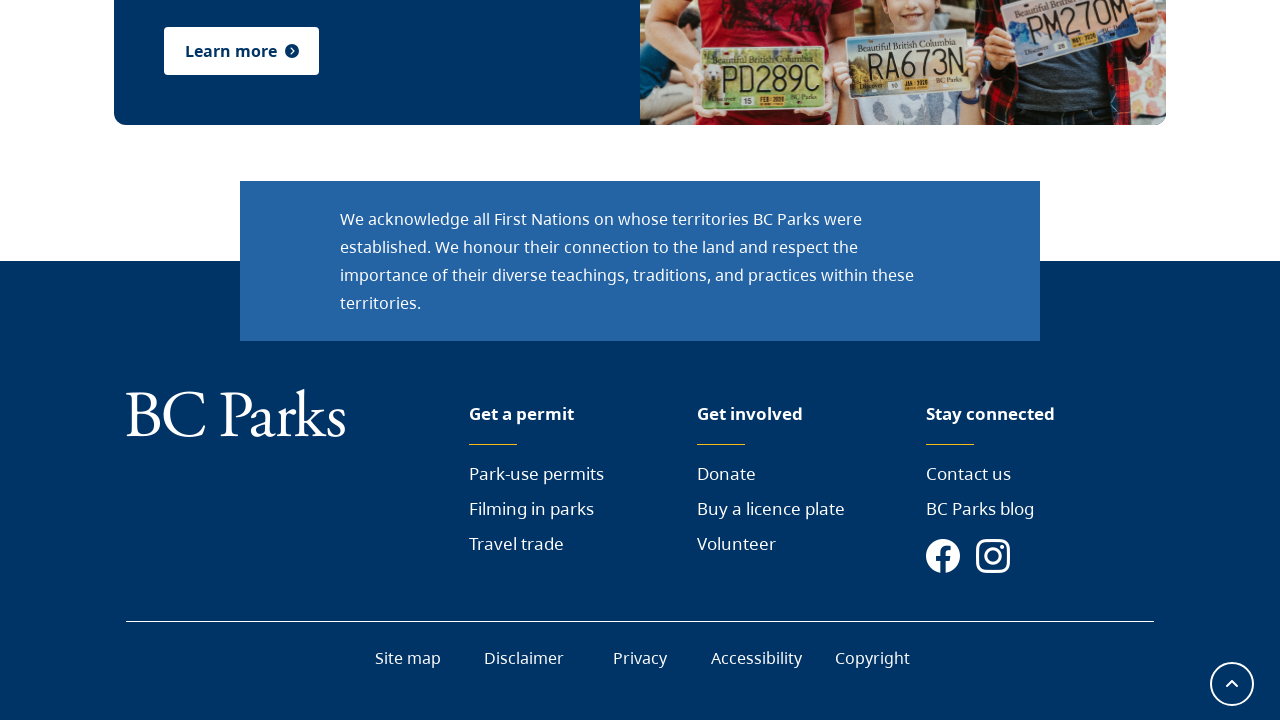

BC Parks logo is visible in viewport, confirming page scrolled to top
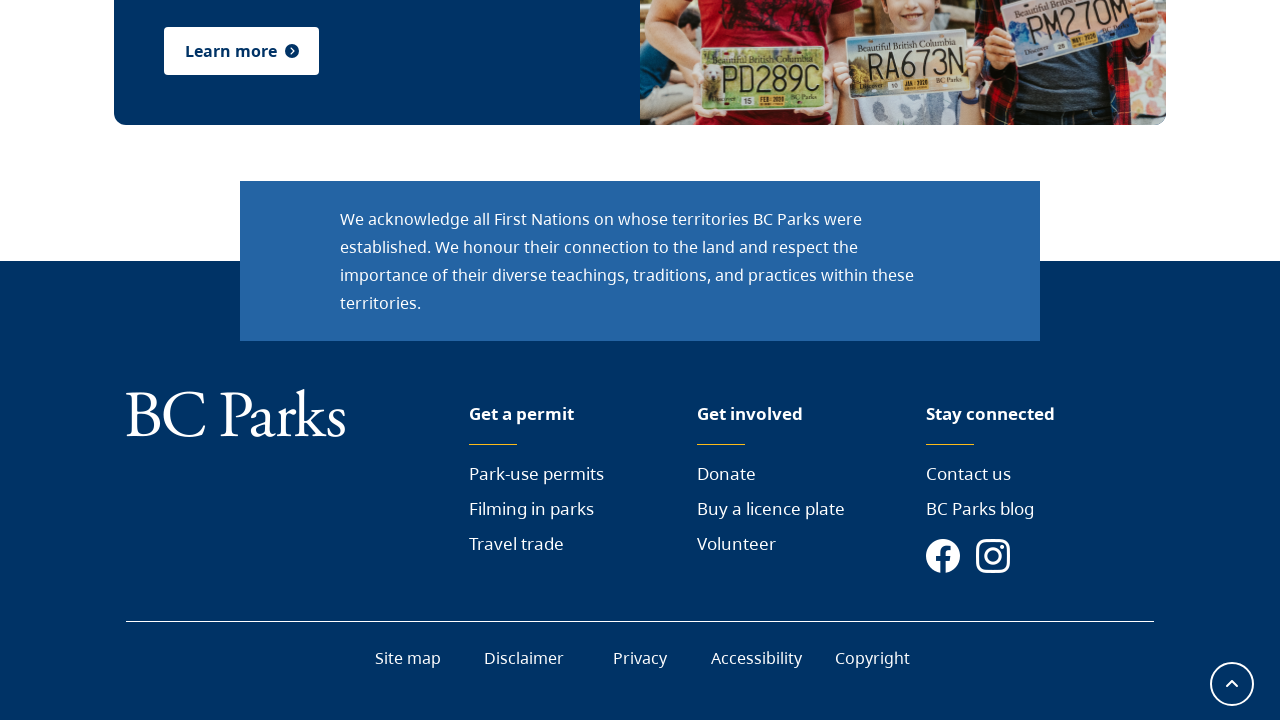

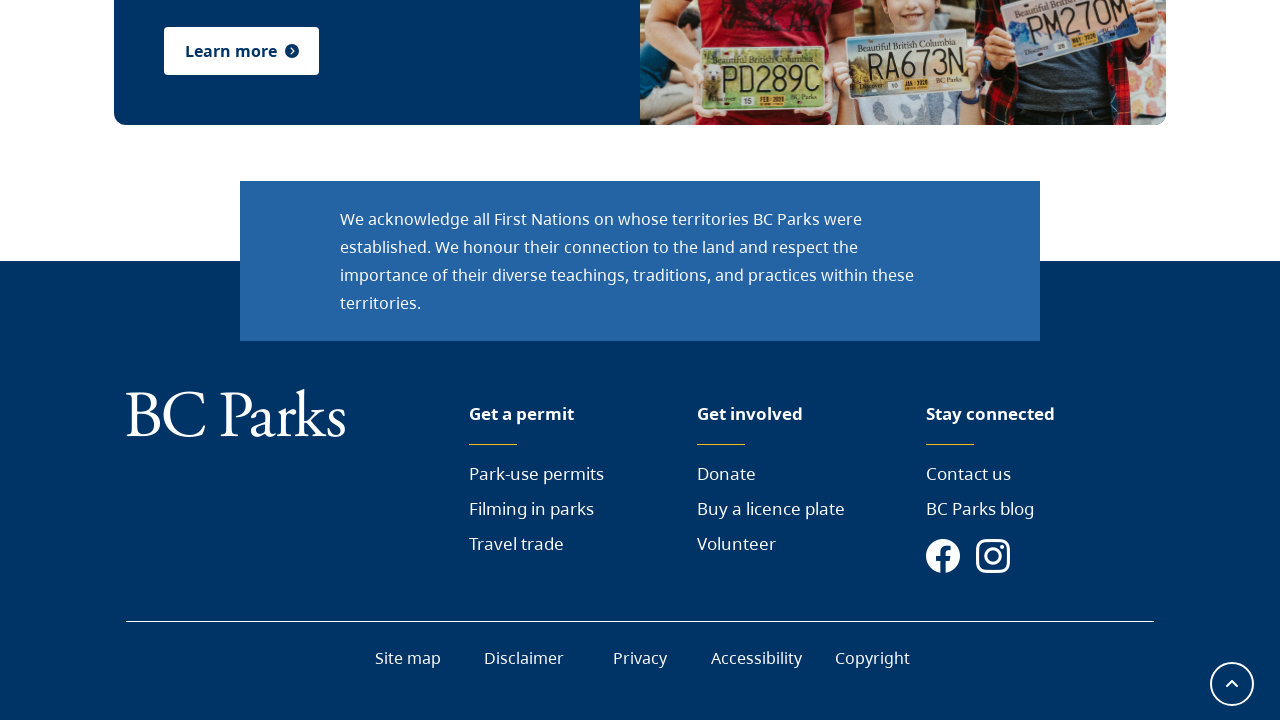